Navigates to a demo tables page and verifies employee data by extracting information from HTML tables to check for unique employees, duplicate IDs, and department statistics

Starting URL: http://automationbykrishna.com/

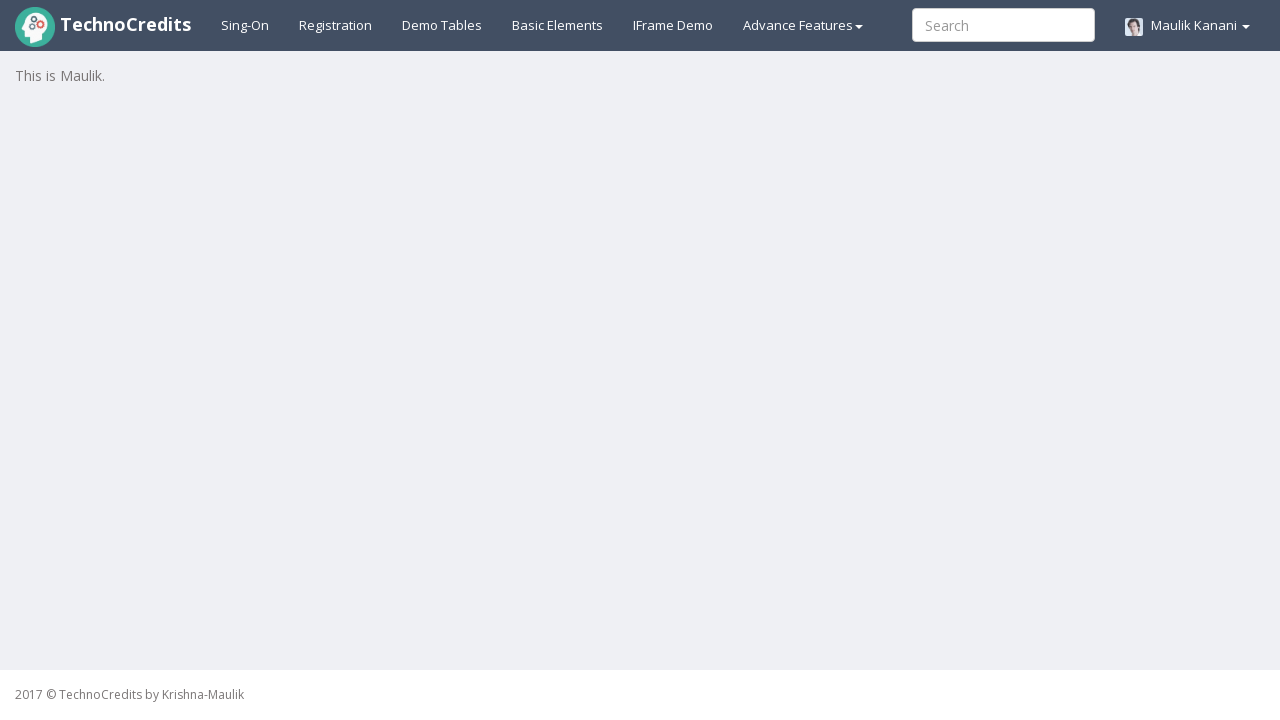

Clicked on Demo Tables link to navigate to tables page at (442, 25) on a:text('Demo Tables')
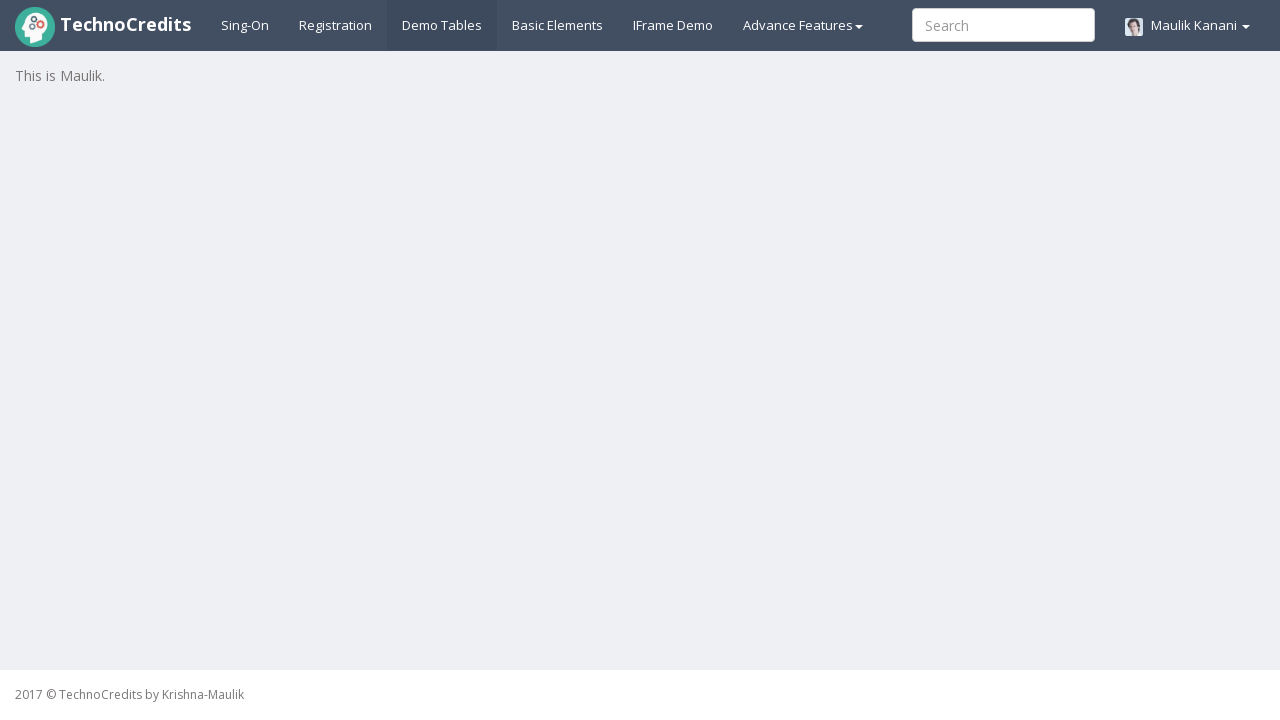

Employee table loaded successfully
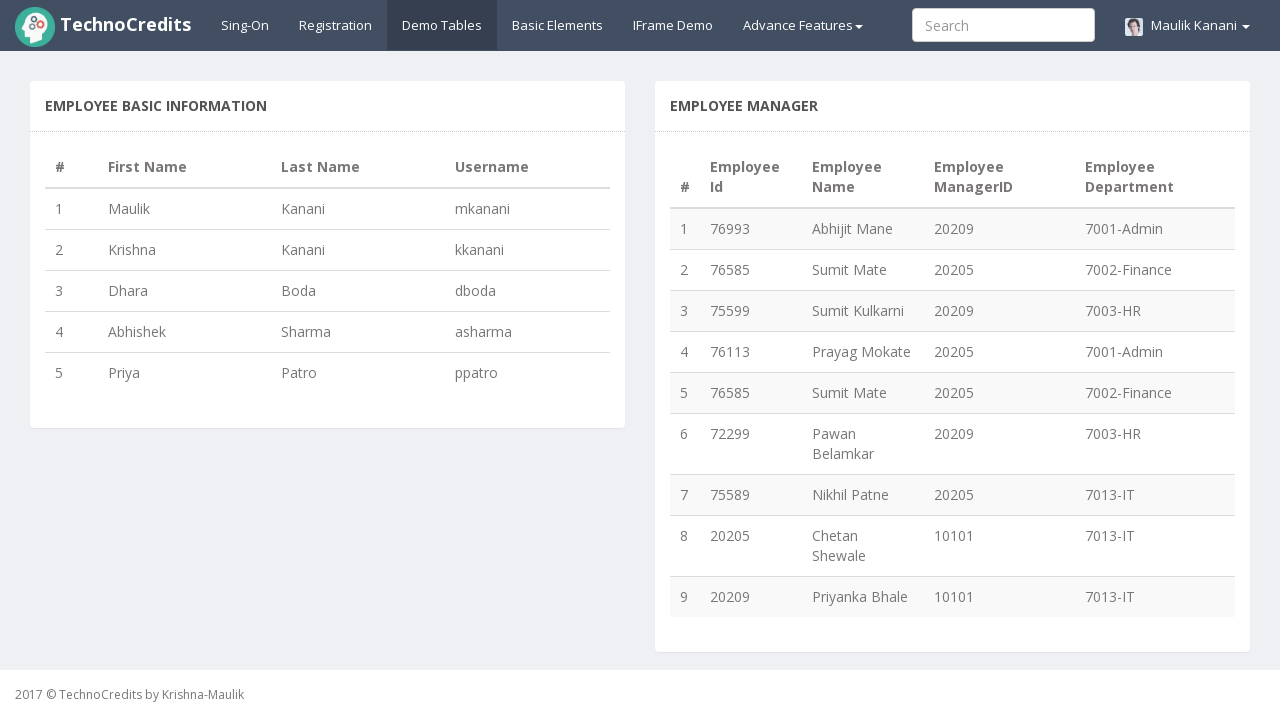

Verified employee table has 9 rows of data
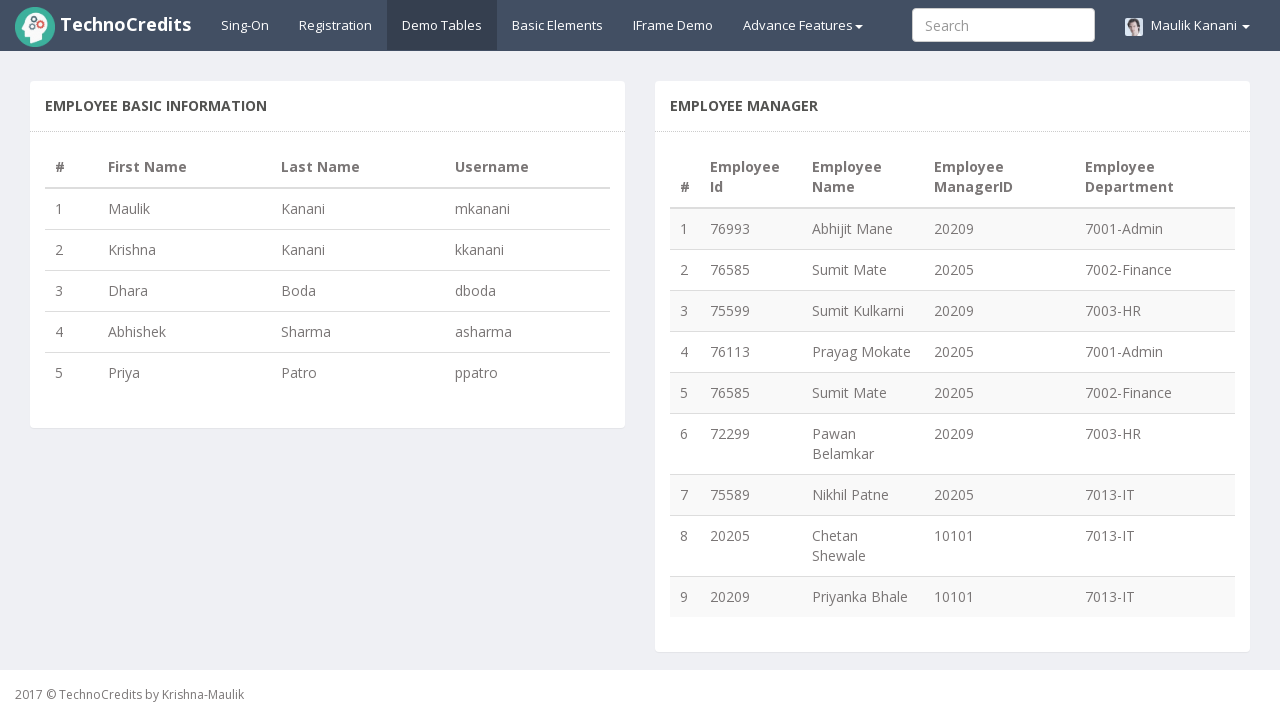

Extracted employee names from table, found 8 unique employees
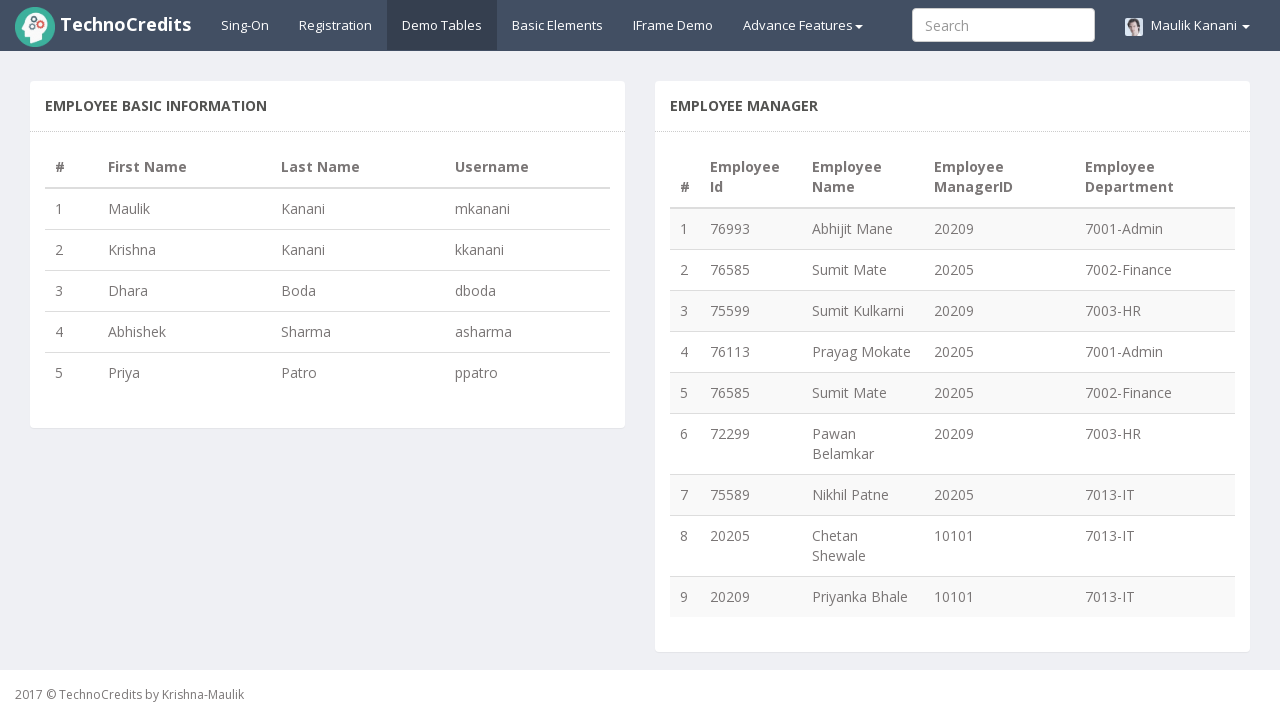

Verified that there are exactly 8 unique employees in the table
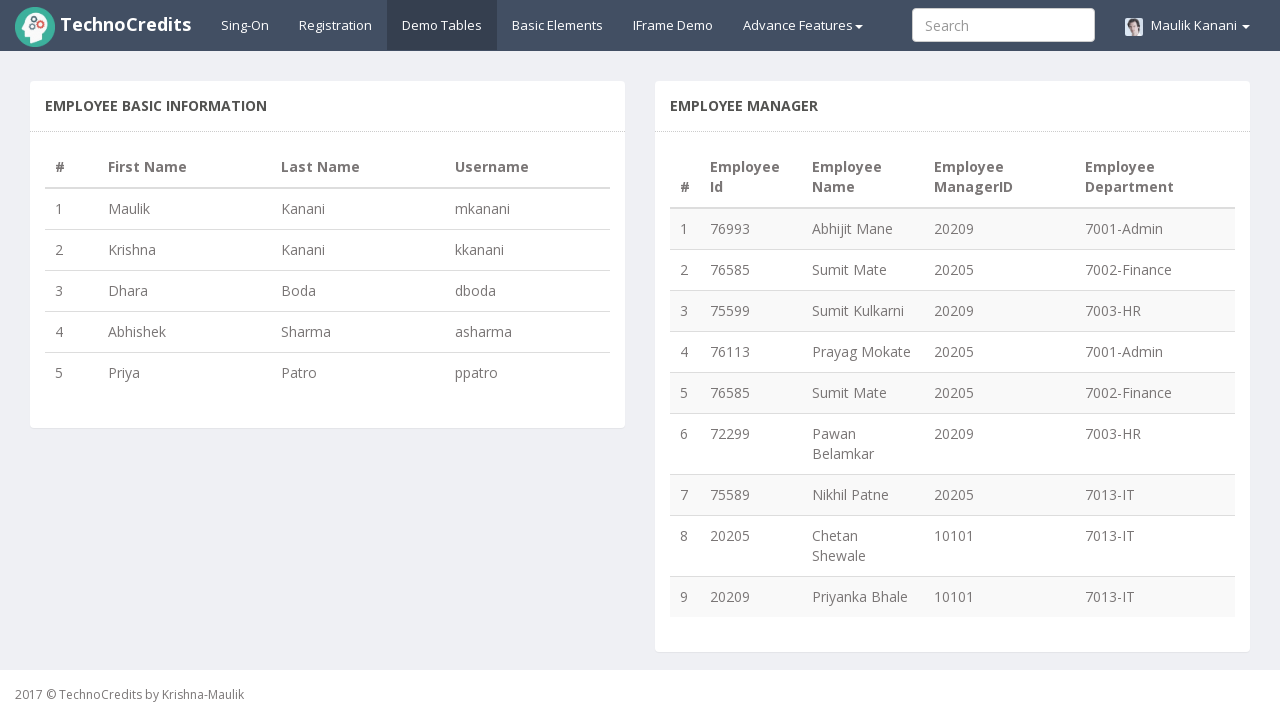

Checked for duplicate employee IDs, found 1 duplicate IDs
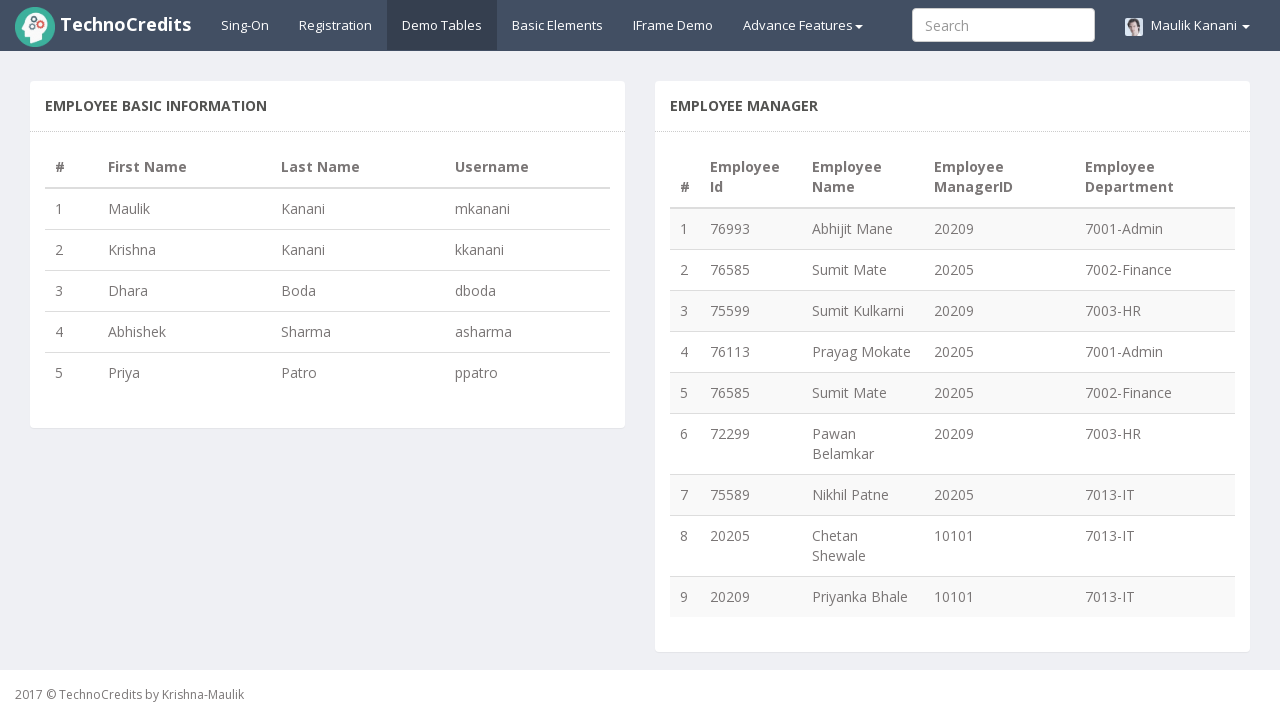

Extracted department data from all rows, identified 4 unique departments
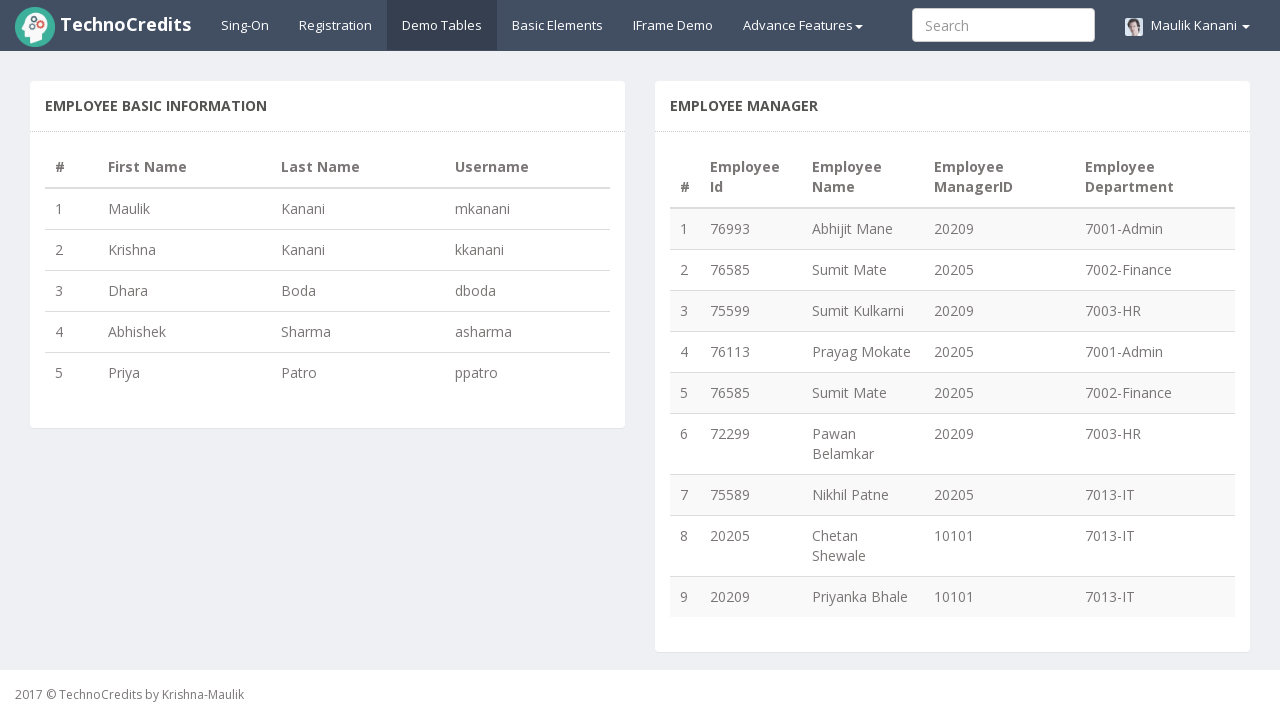

Verified that department 7013-IT has the maximum number of employees (3 employees)
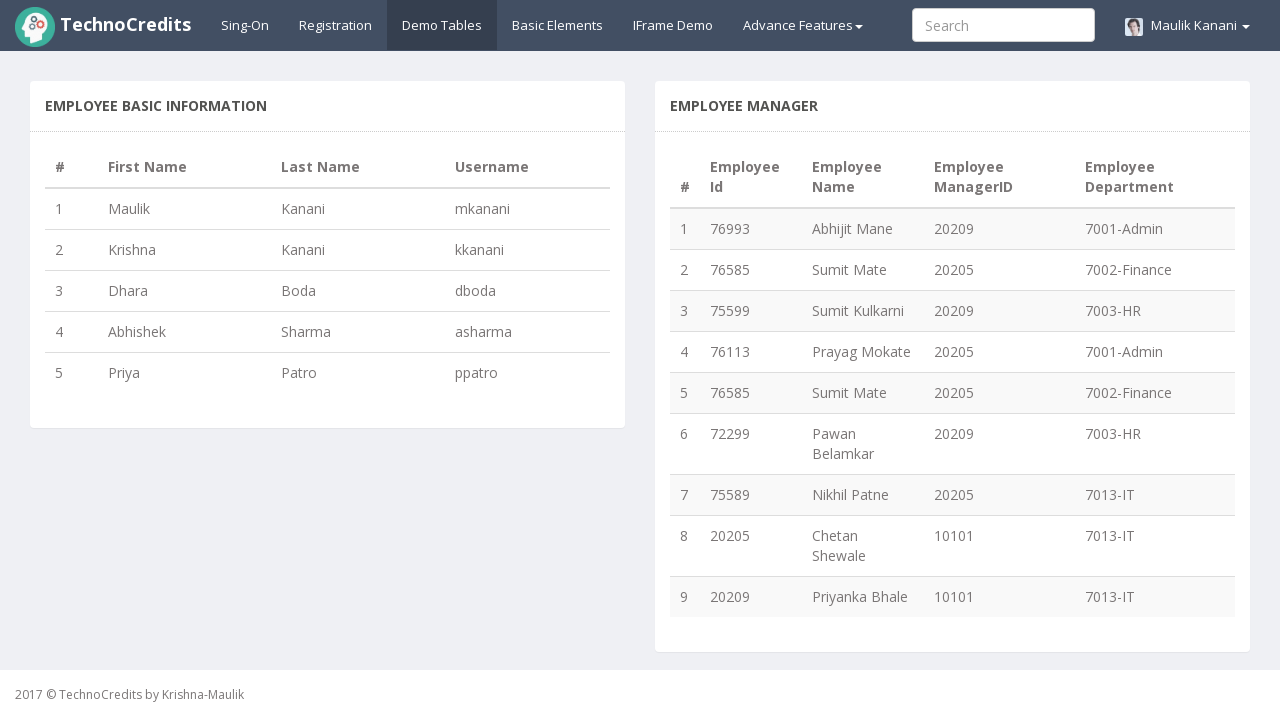

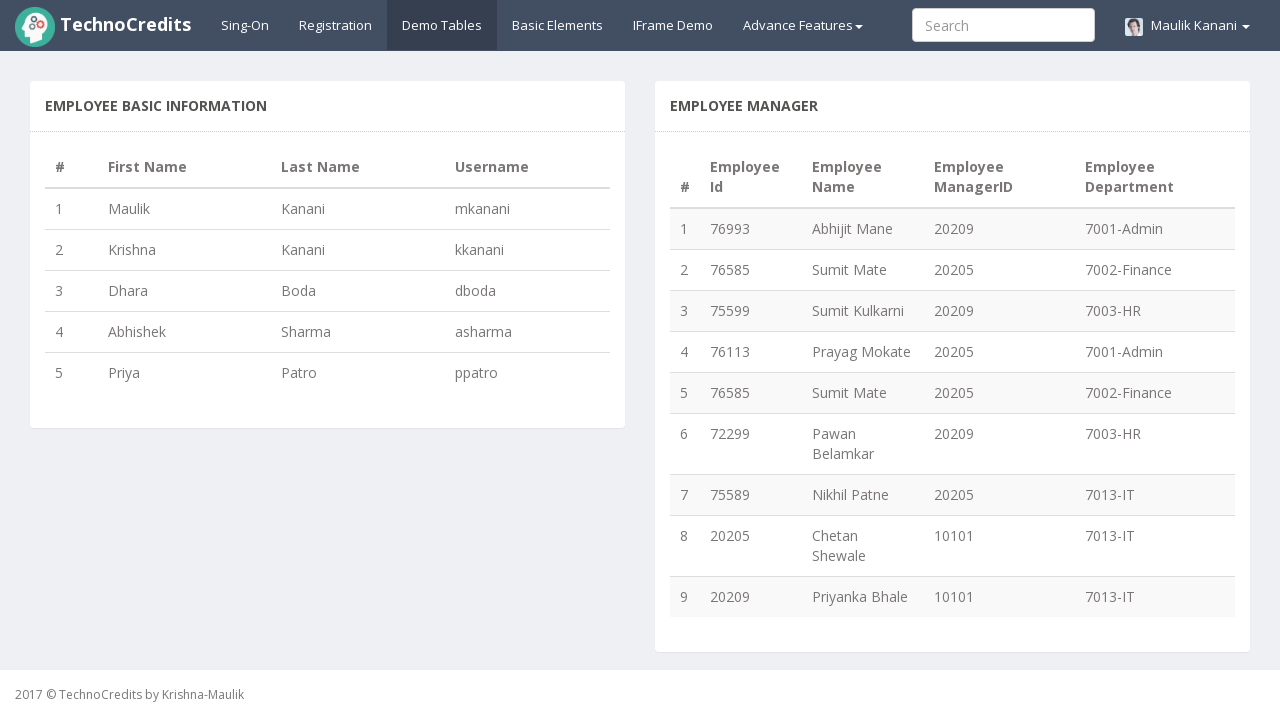